Scrolls the page and a fixed header table, then verifies table data is accessible by iterating through table cells

Starting URL: https://rahulshettyacademy.com/AutomationPractice/

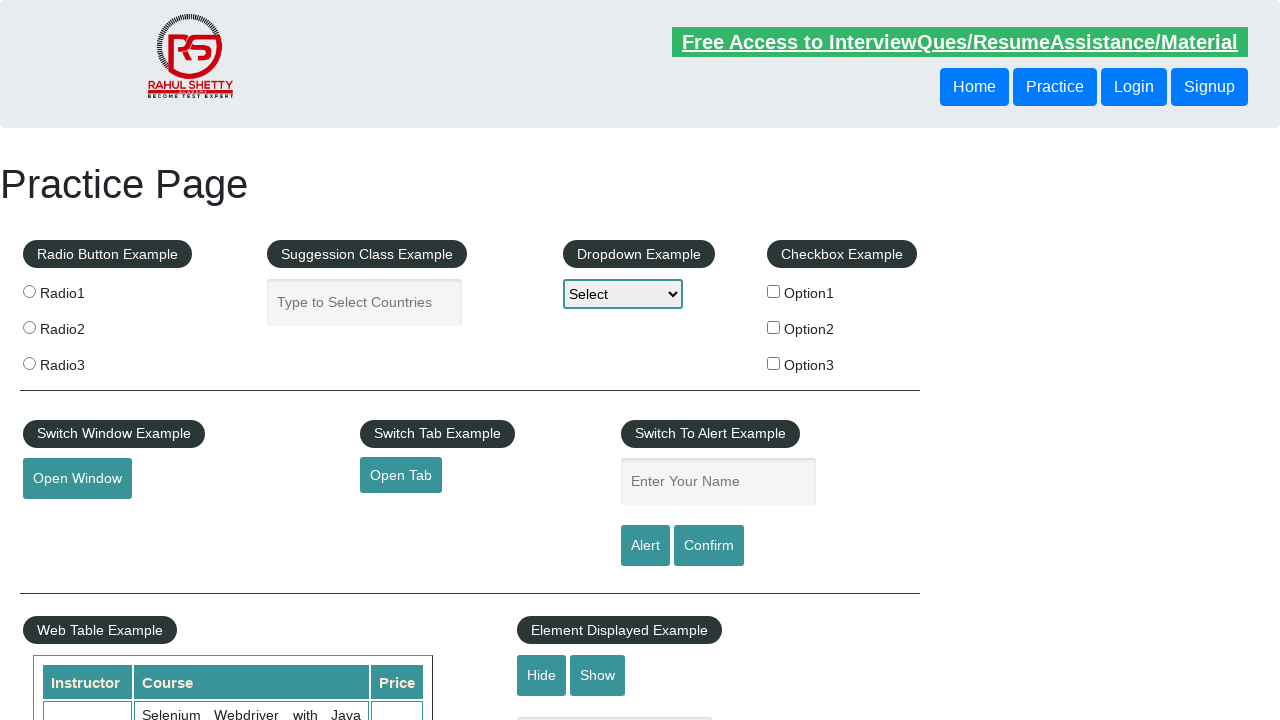

Scrolled main window down by 500 pixels
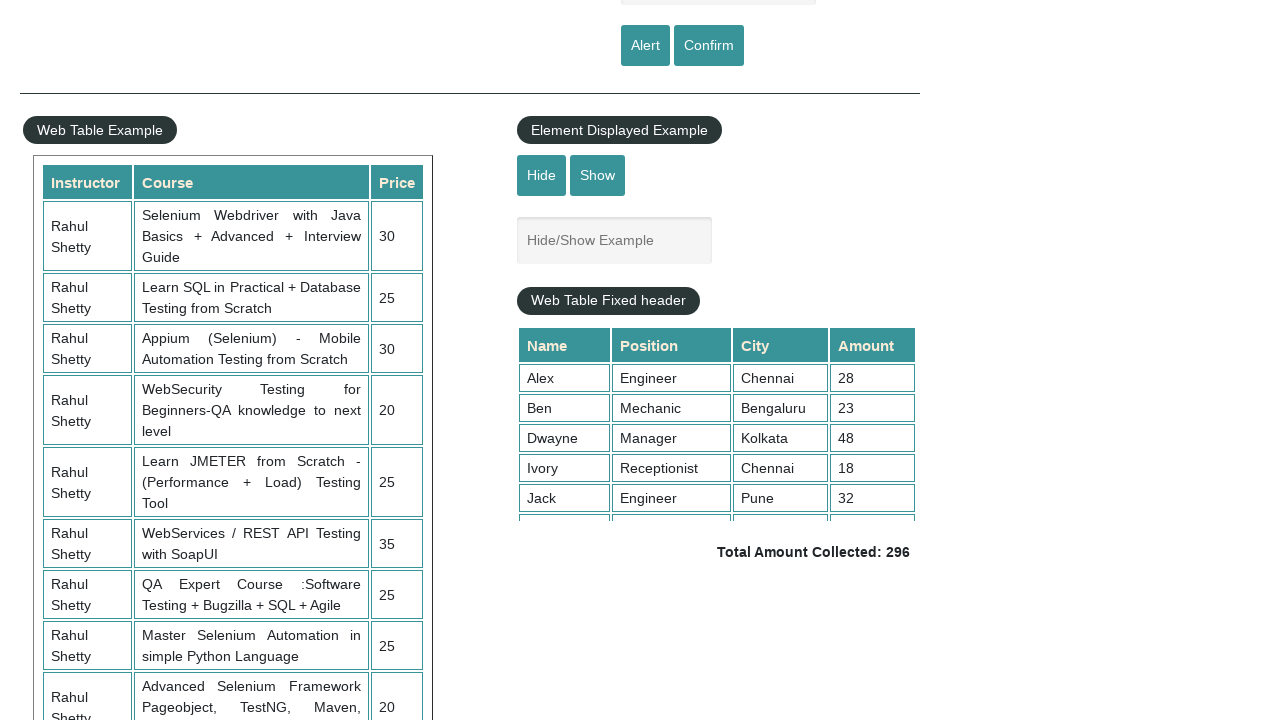

Scrolled fixed header table to bottom
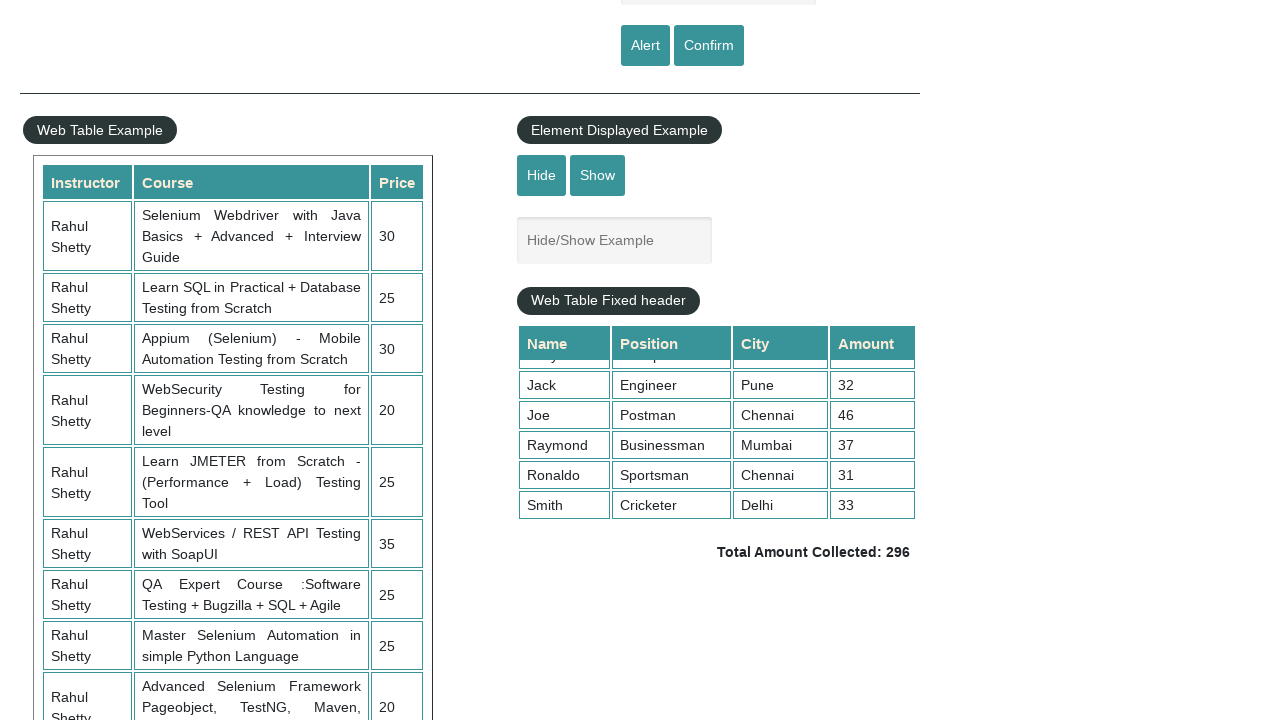

Table data loaded after scrolling
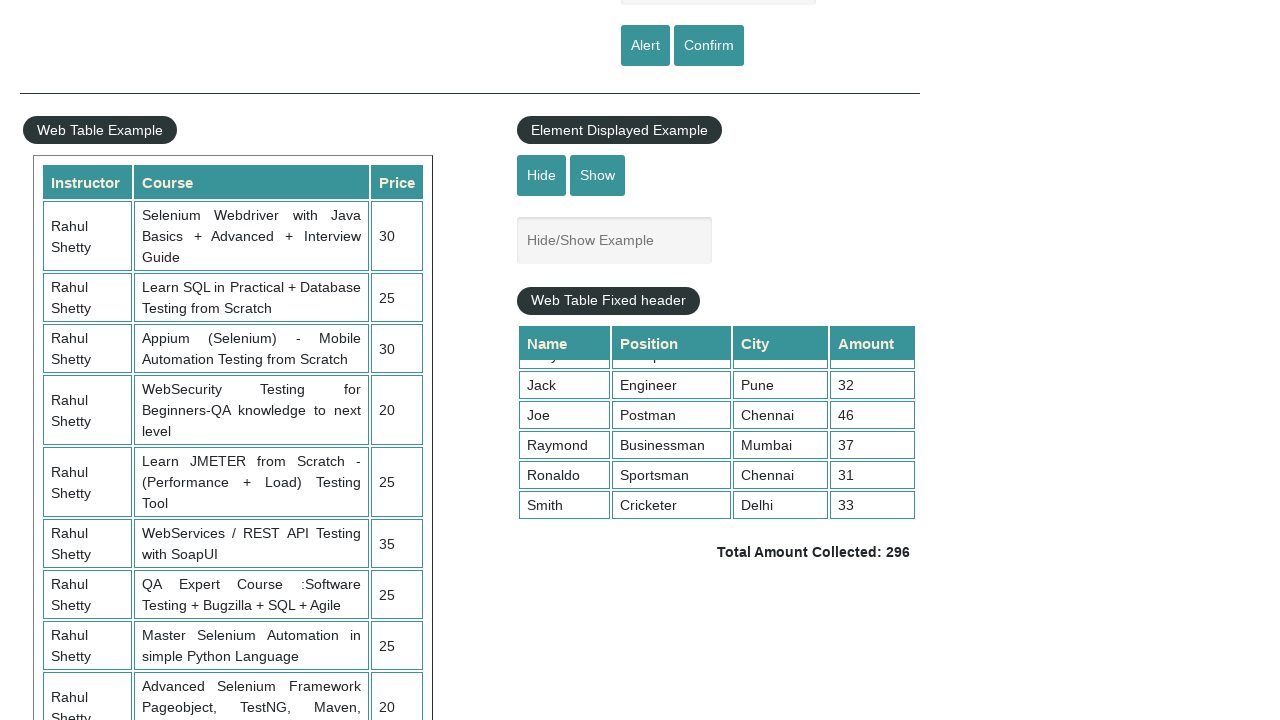

Retrieved all values from third column of table
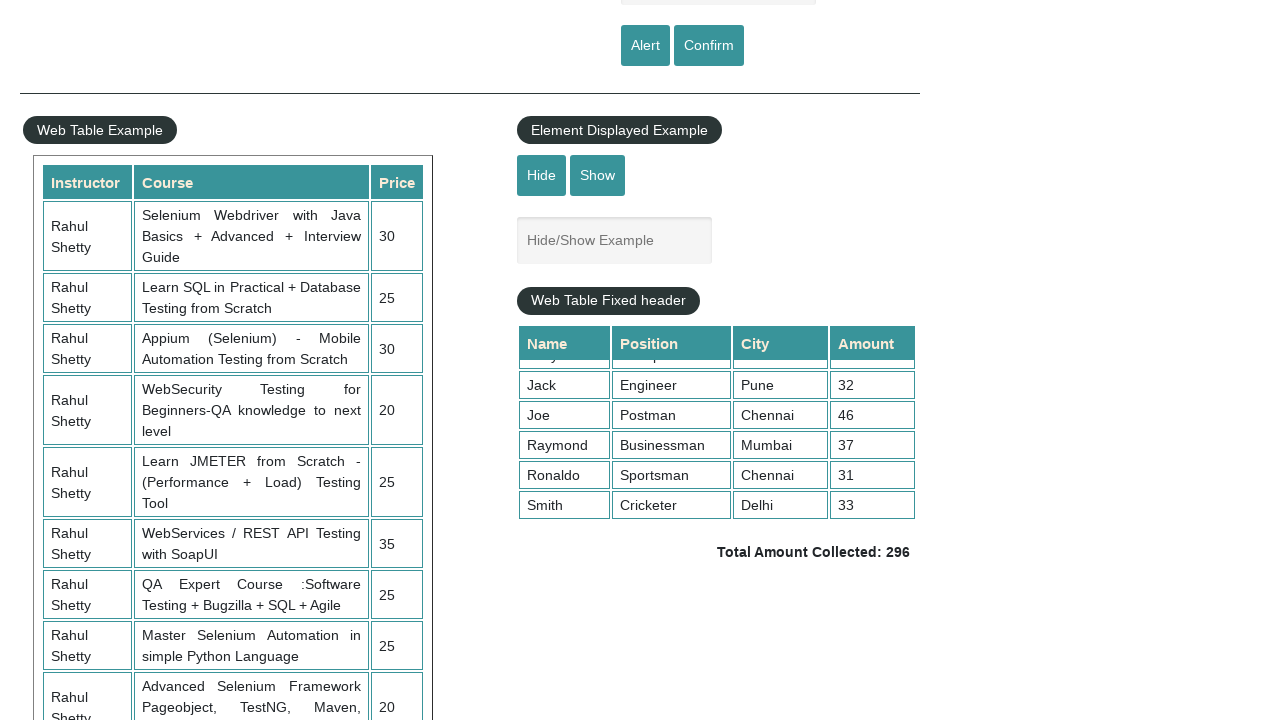

Calculated total sum of table values: 235
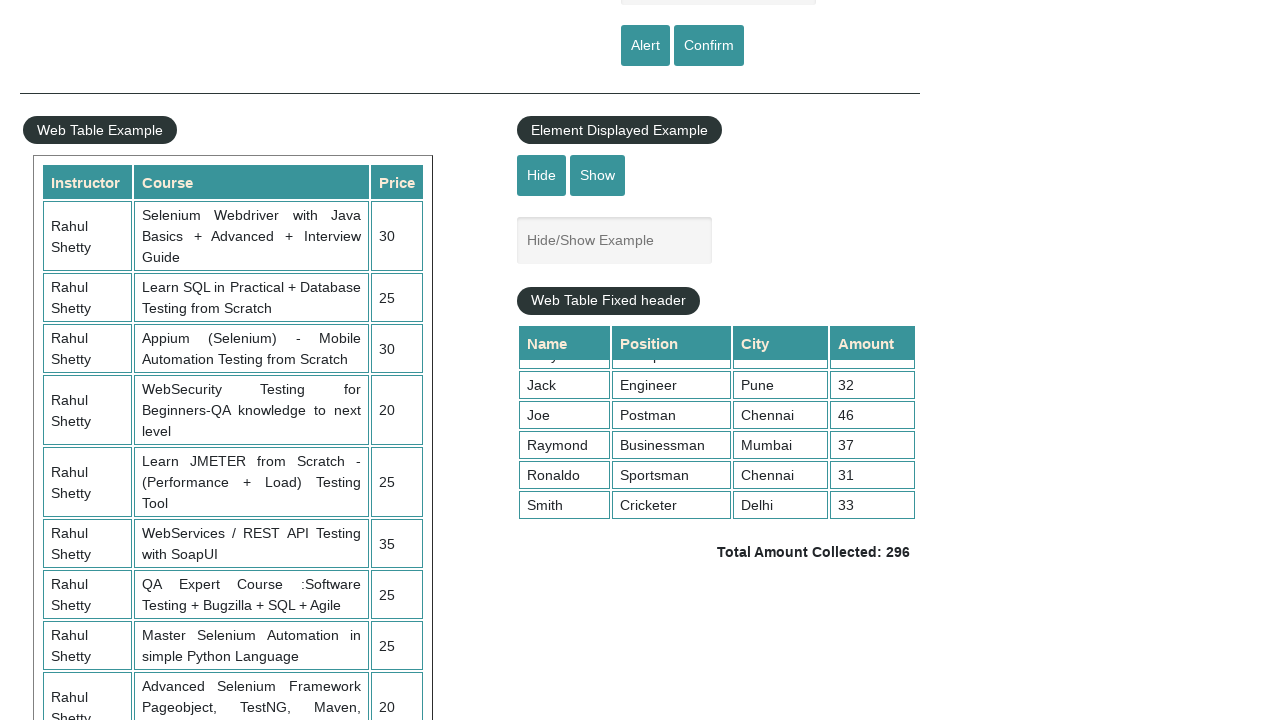

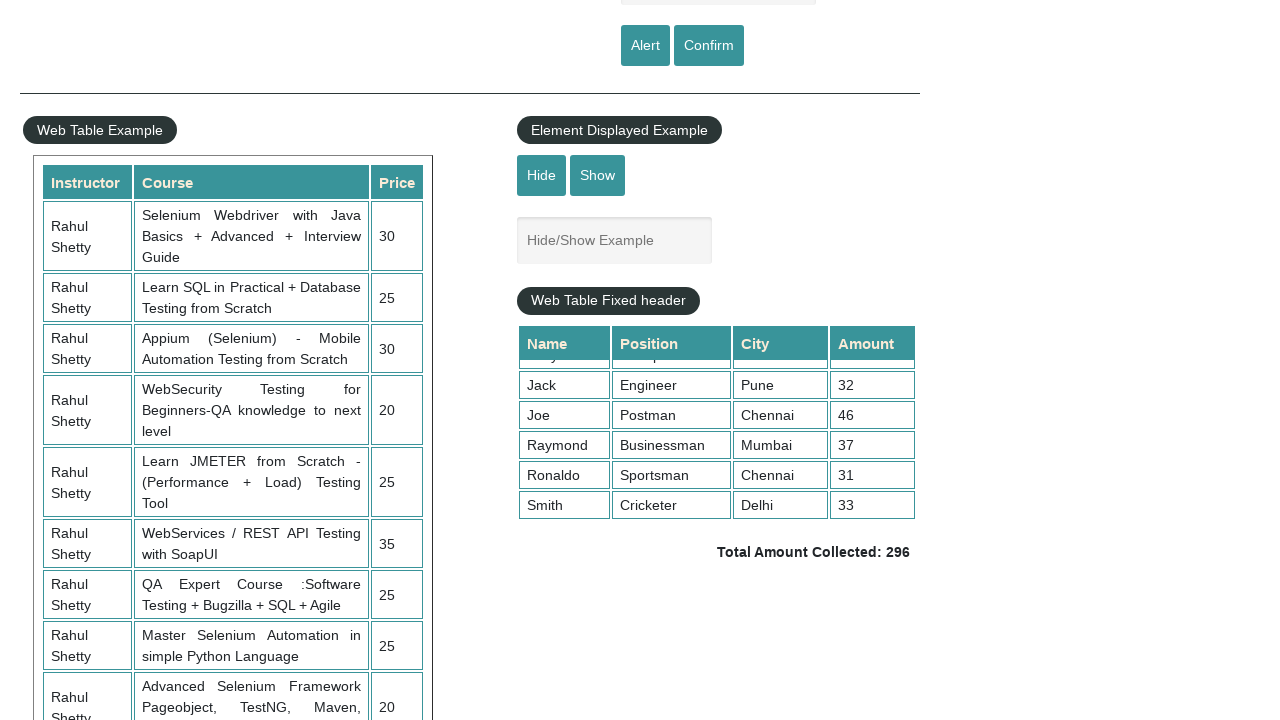